Tests checkbox functionality by clicking three checkboxes on and off to verify they can be toggled

Starting URL: https://formy-project.herokuapp.com/checkbox

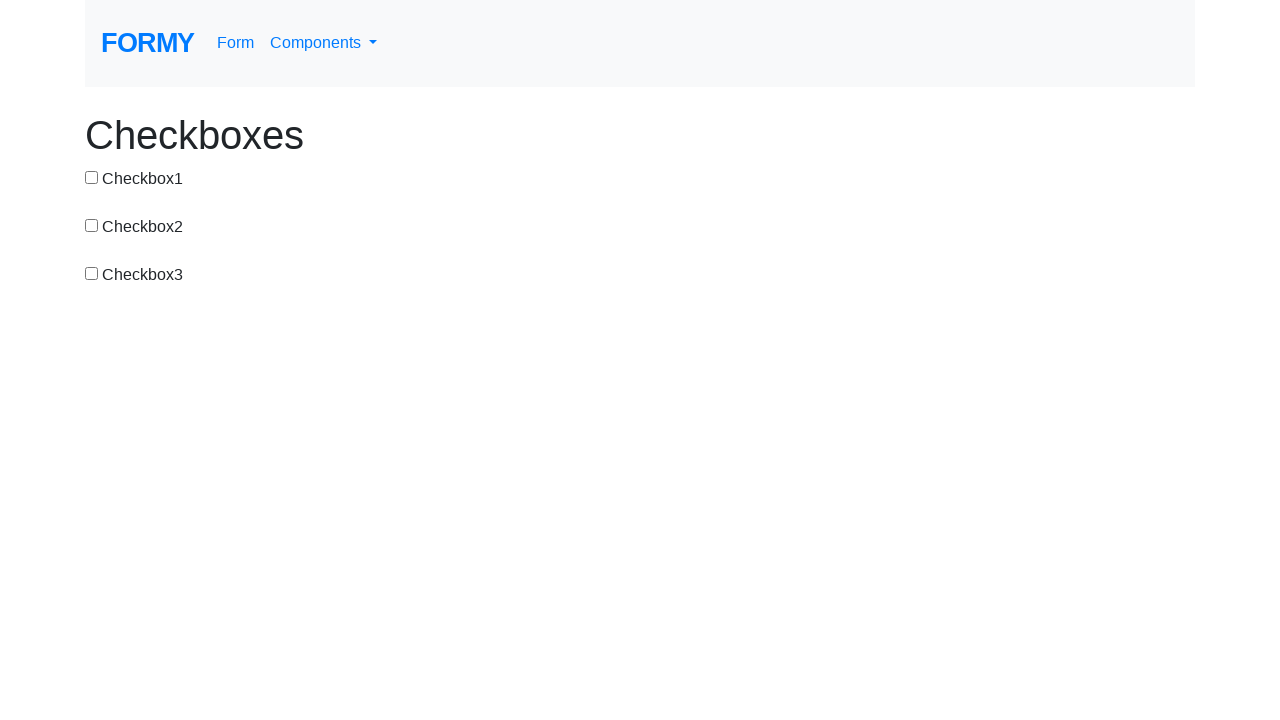

Clicked checkbox 1 to check it at (92, 177) on #checkbox-1
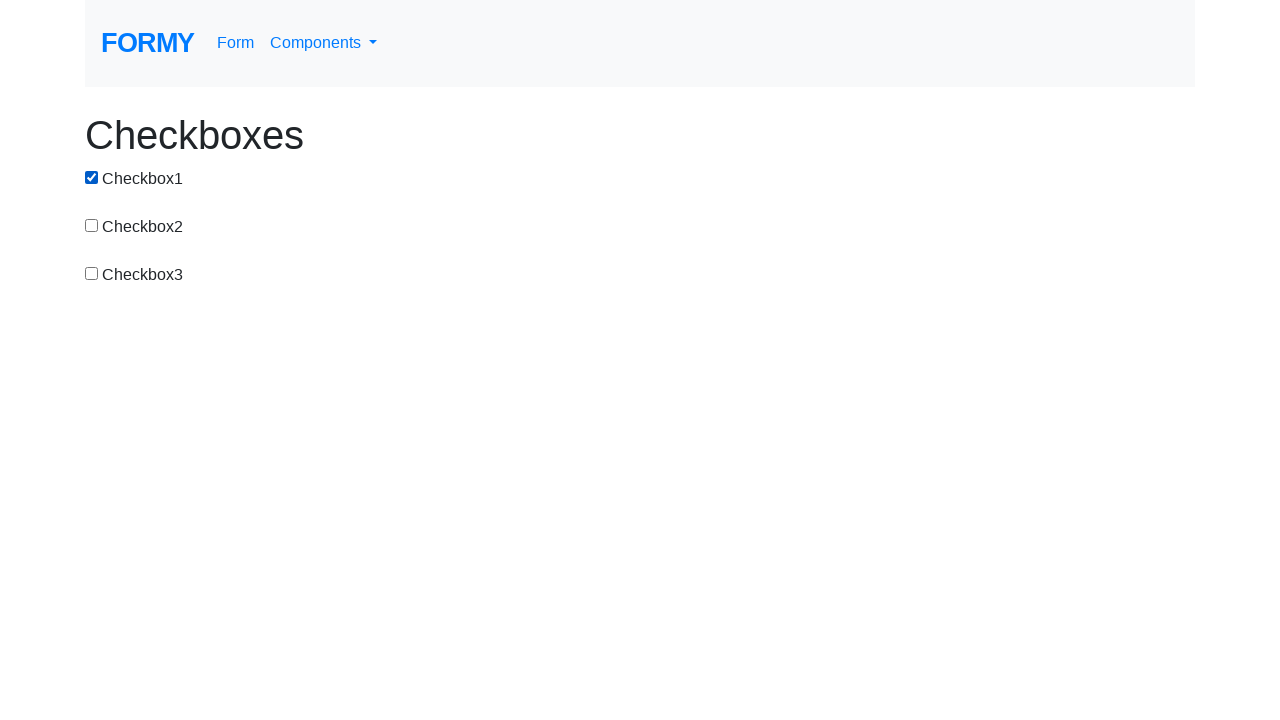

Clicked checkbox 1 again to uncheck it at (92, 177) on #checkbox-1
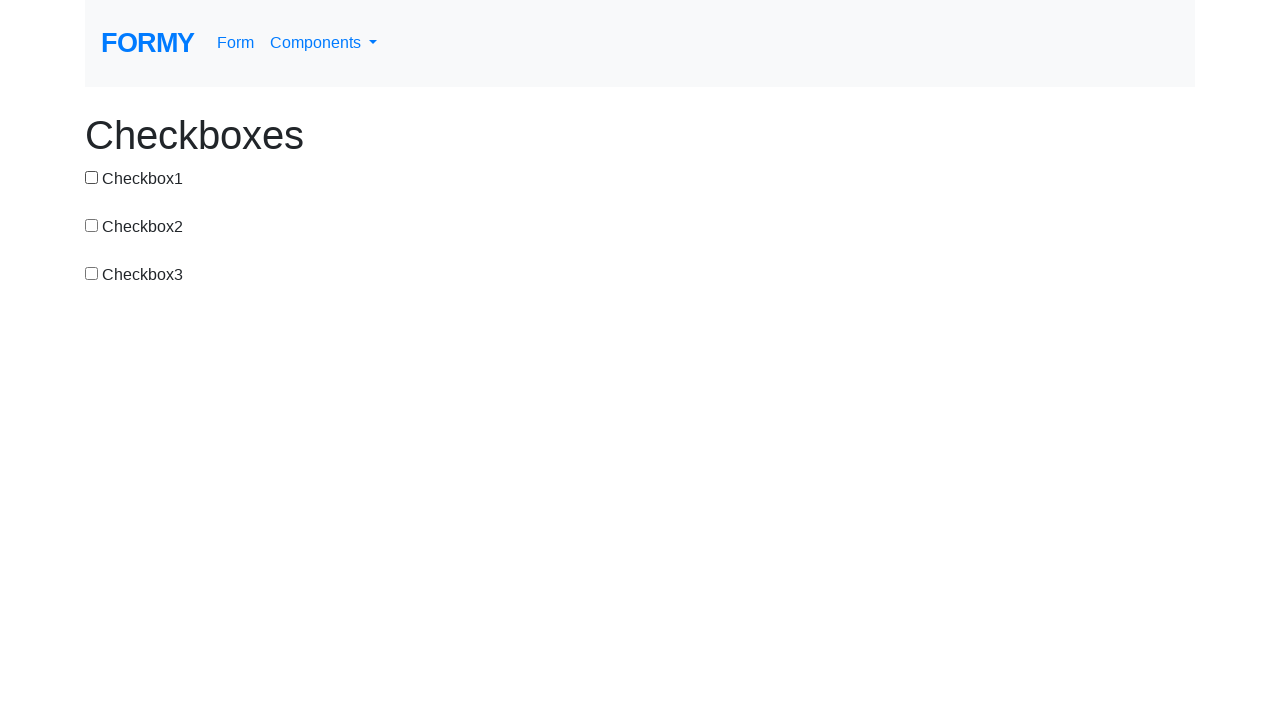

Clicked checkbox 2 to check it at (92, 225) on input[value='checkbox-2']
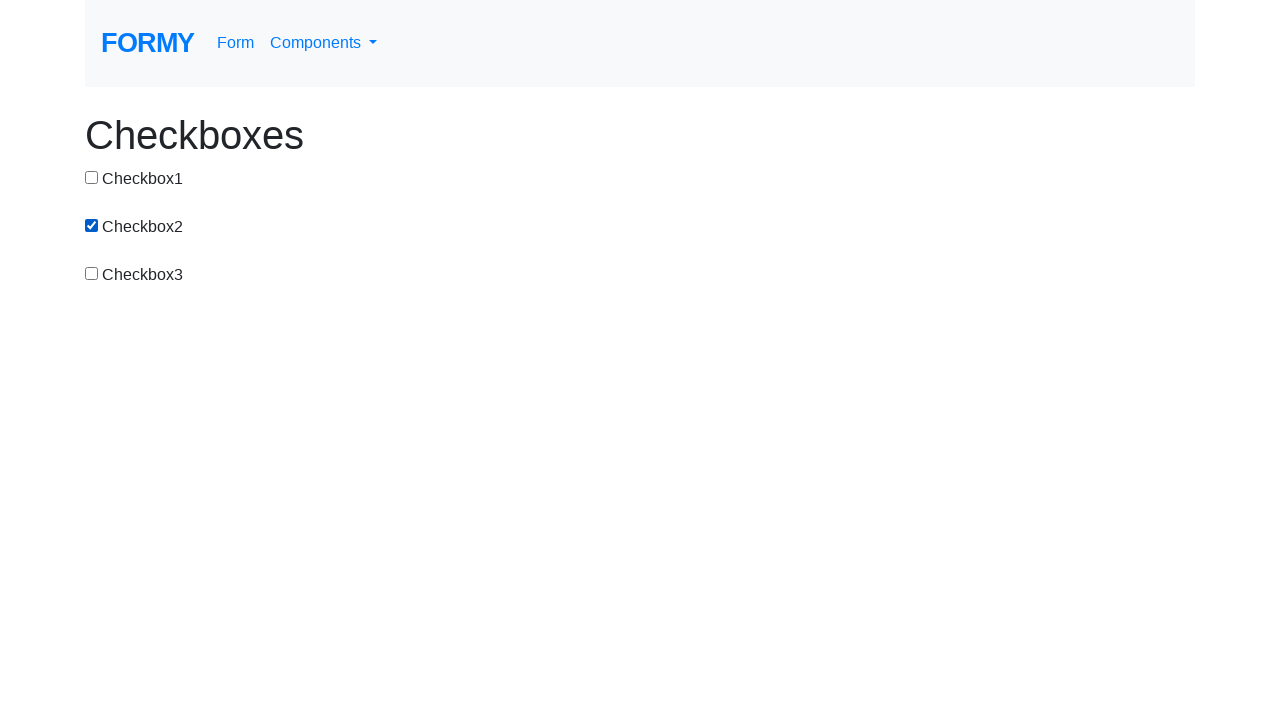

Clicked checkbox 2 again to uncheck it at (92, 225) on input[value='checkbox-2']
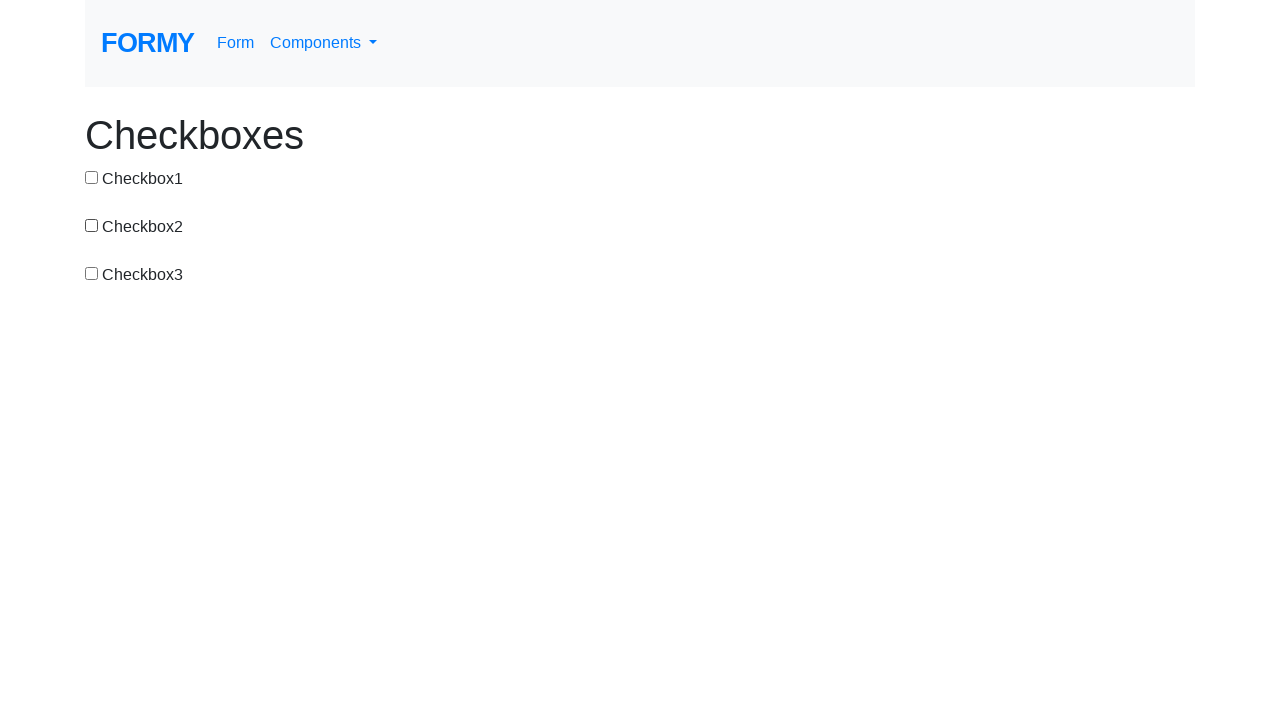

Clicked checkbox 3 to check it at (92, 273) on input[value='checkbox-3']
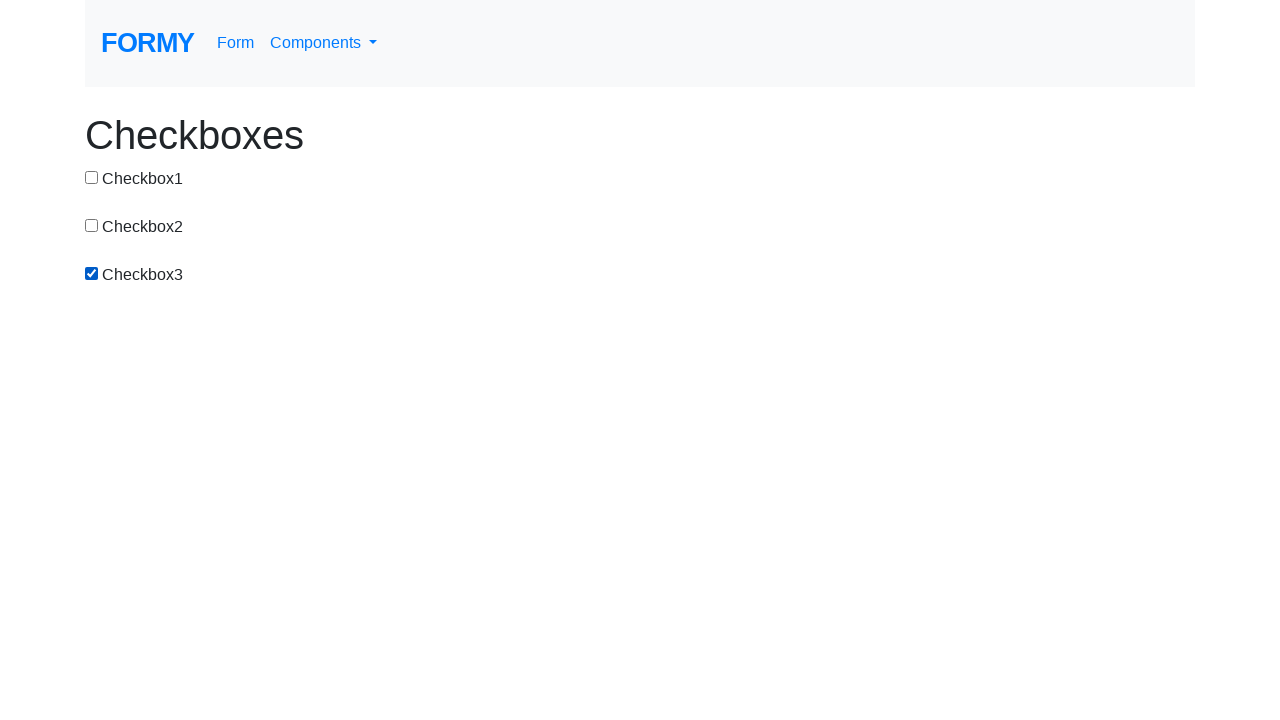

Clicked checkbox 3 again to uncheck it at (92, 273) on input[value='checkbox-3']
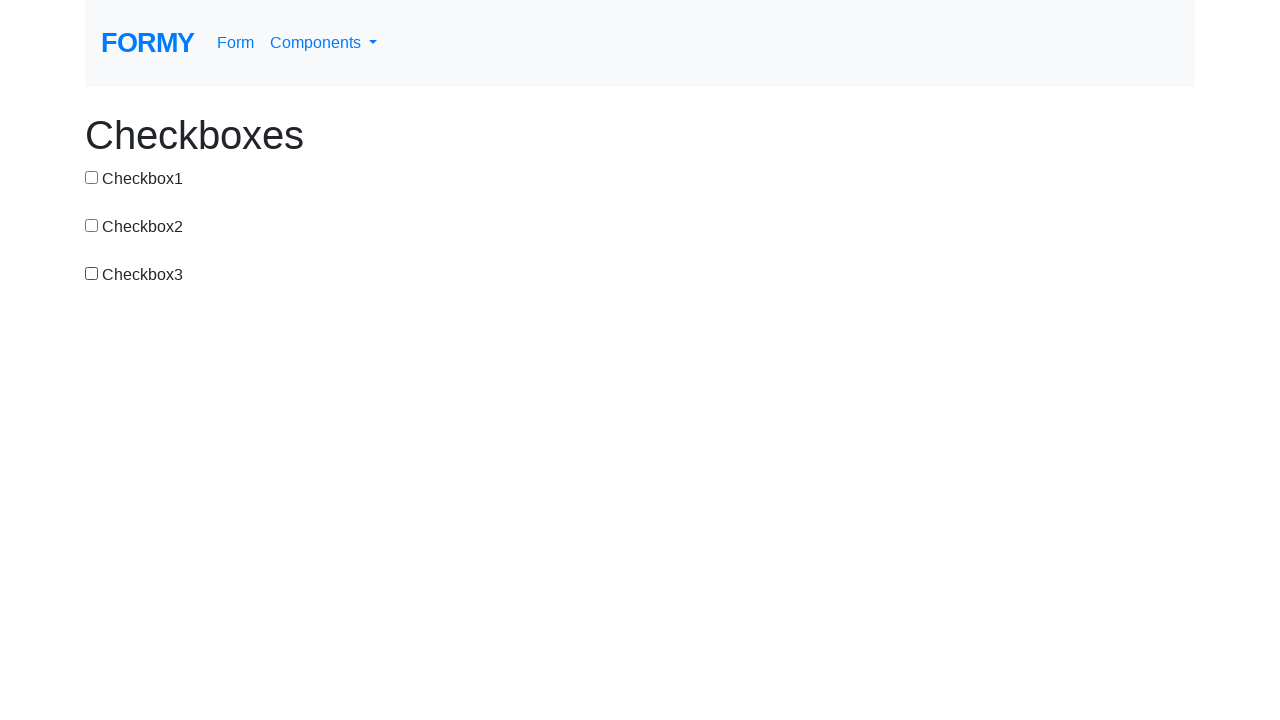

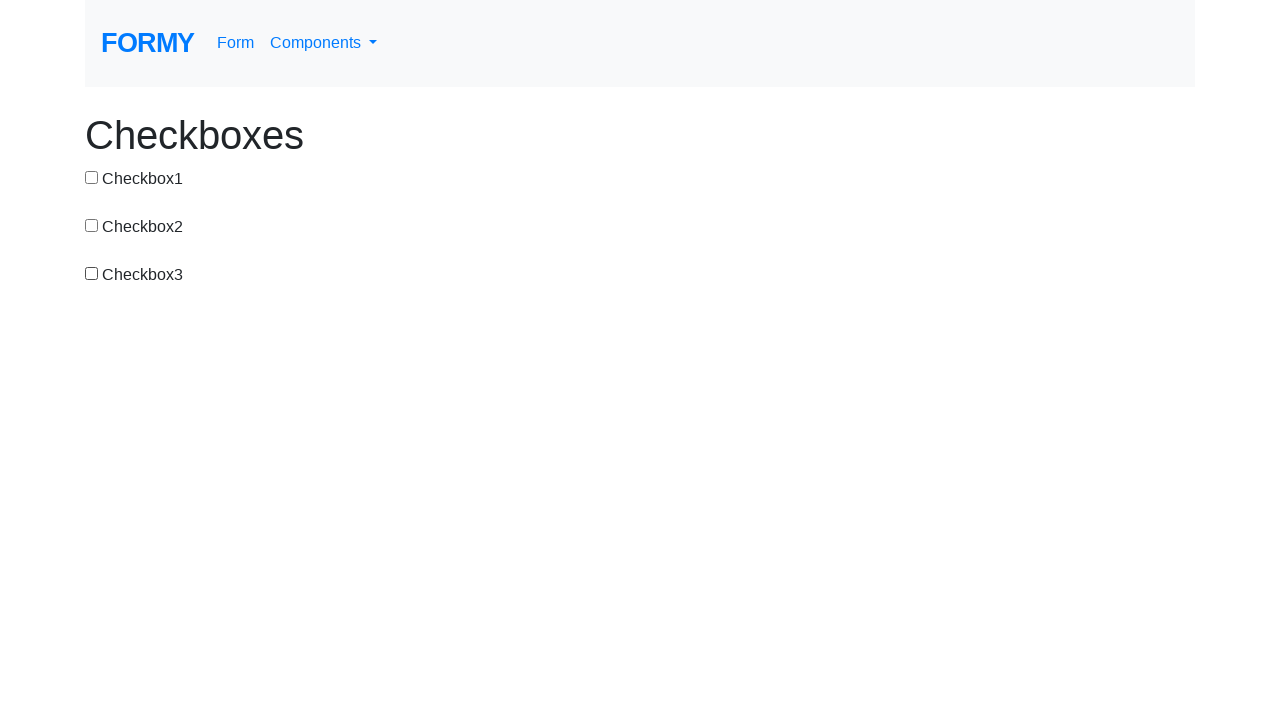